Navigates to Gmail and verifies that the page title is correct by checking if it equals "Gmail"

Starting URL: https://gmail.com

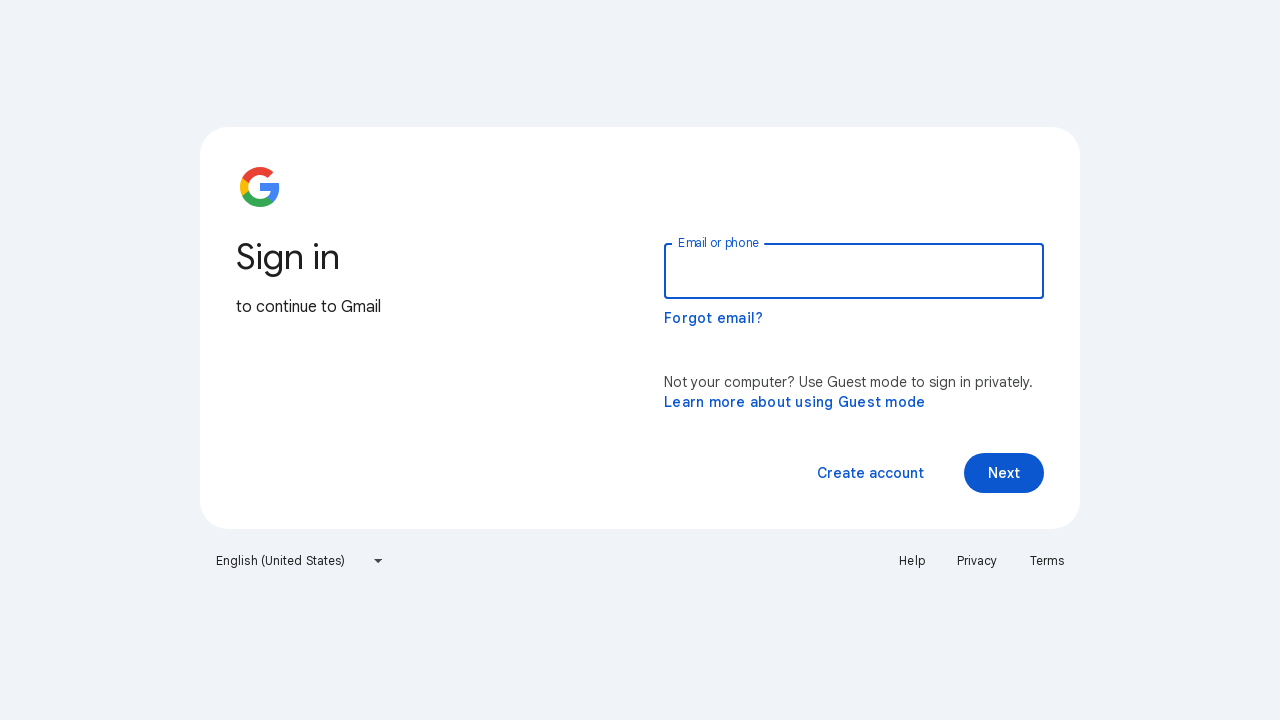

Navigated to Gmail homepage
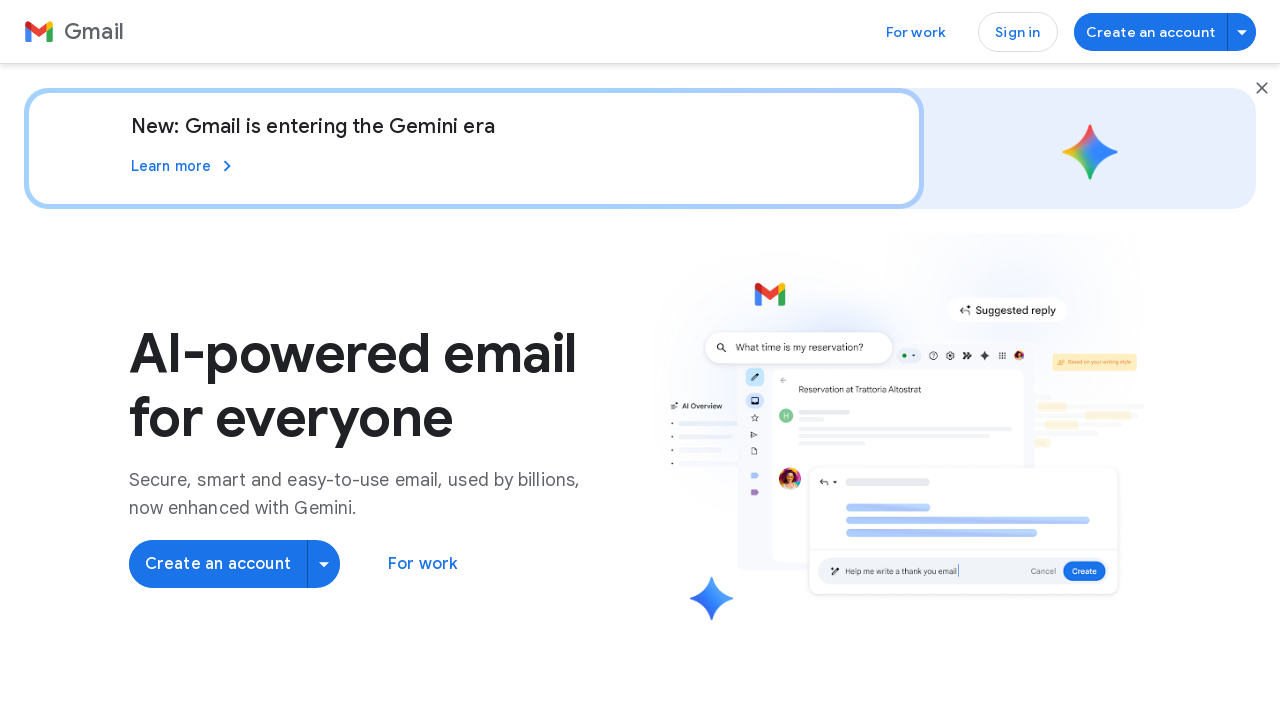

Set viewport size to 1920x1080
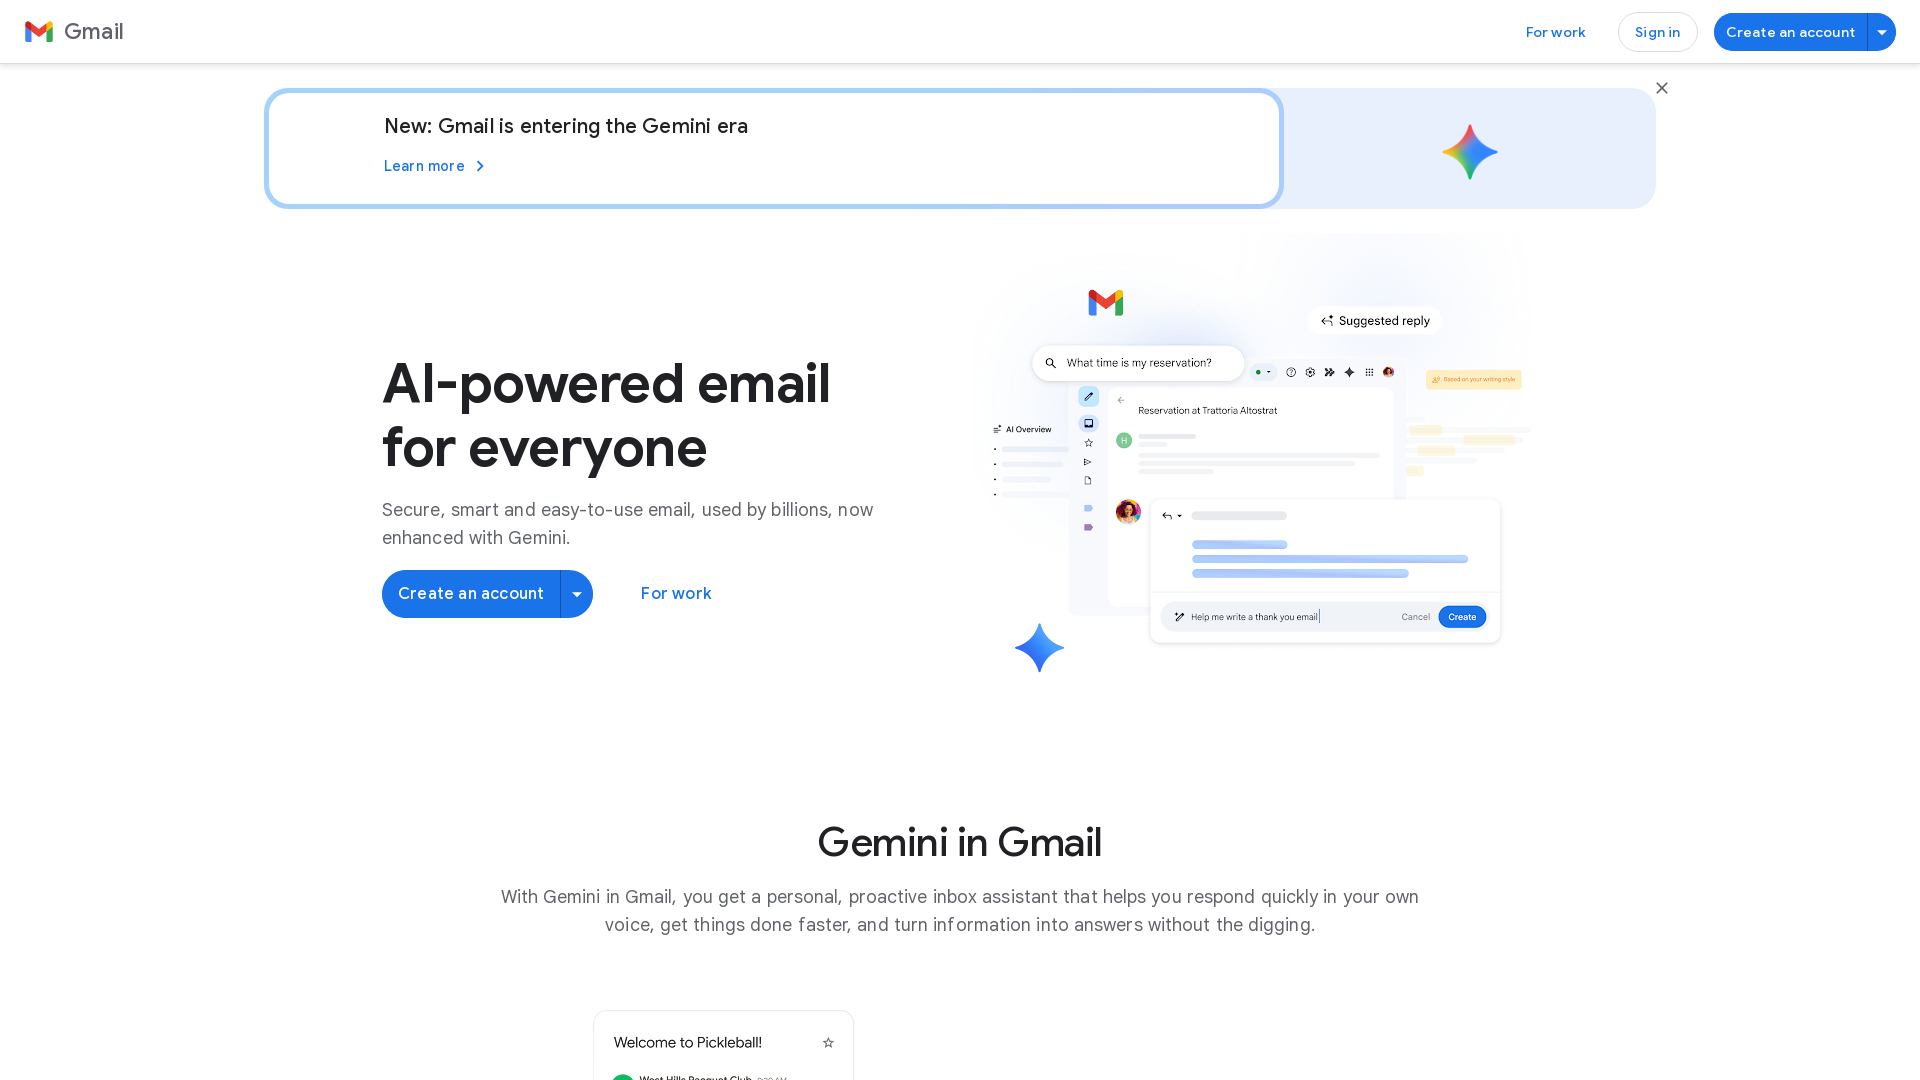

Retrieved page title
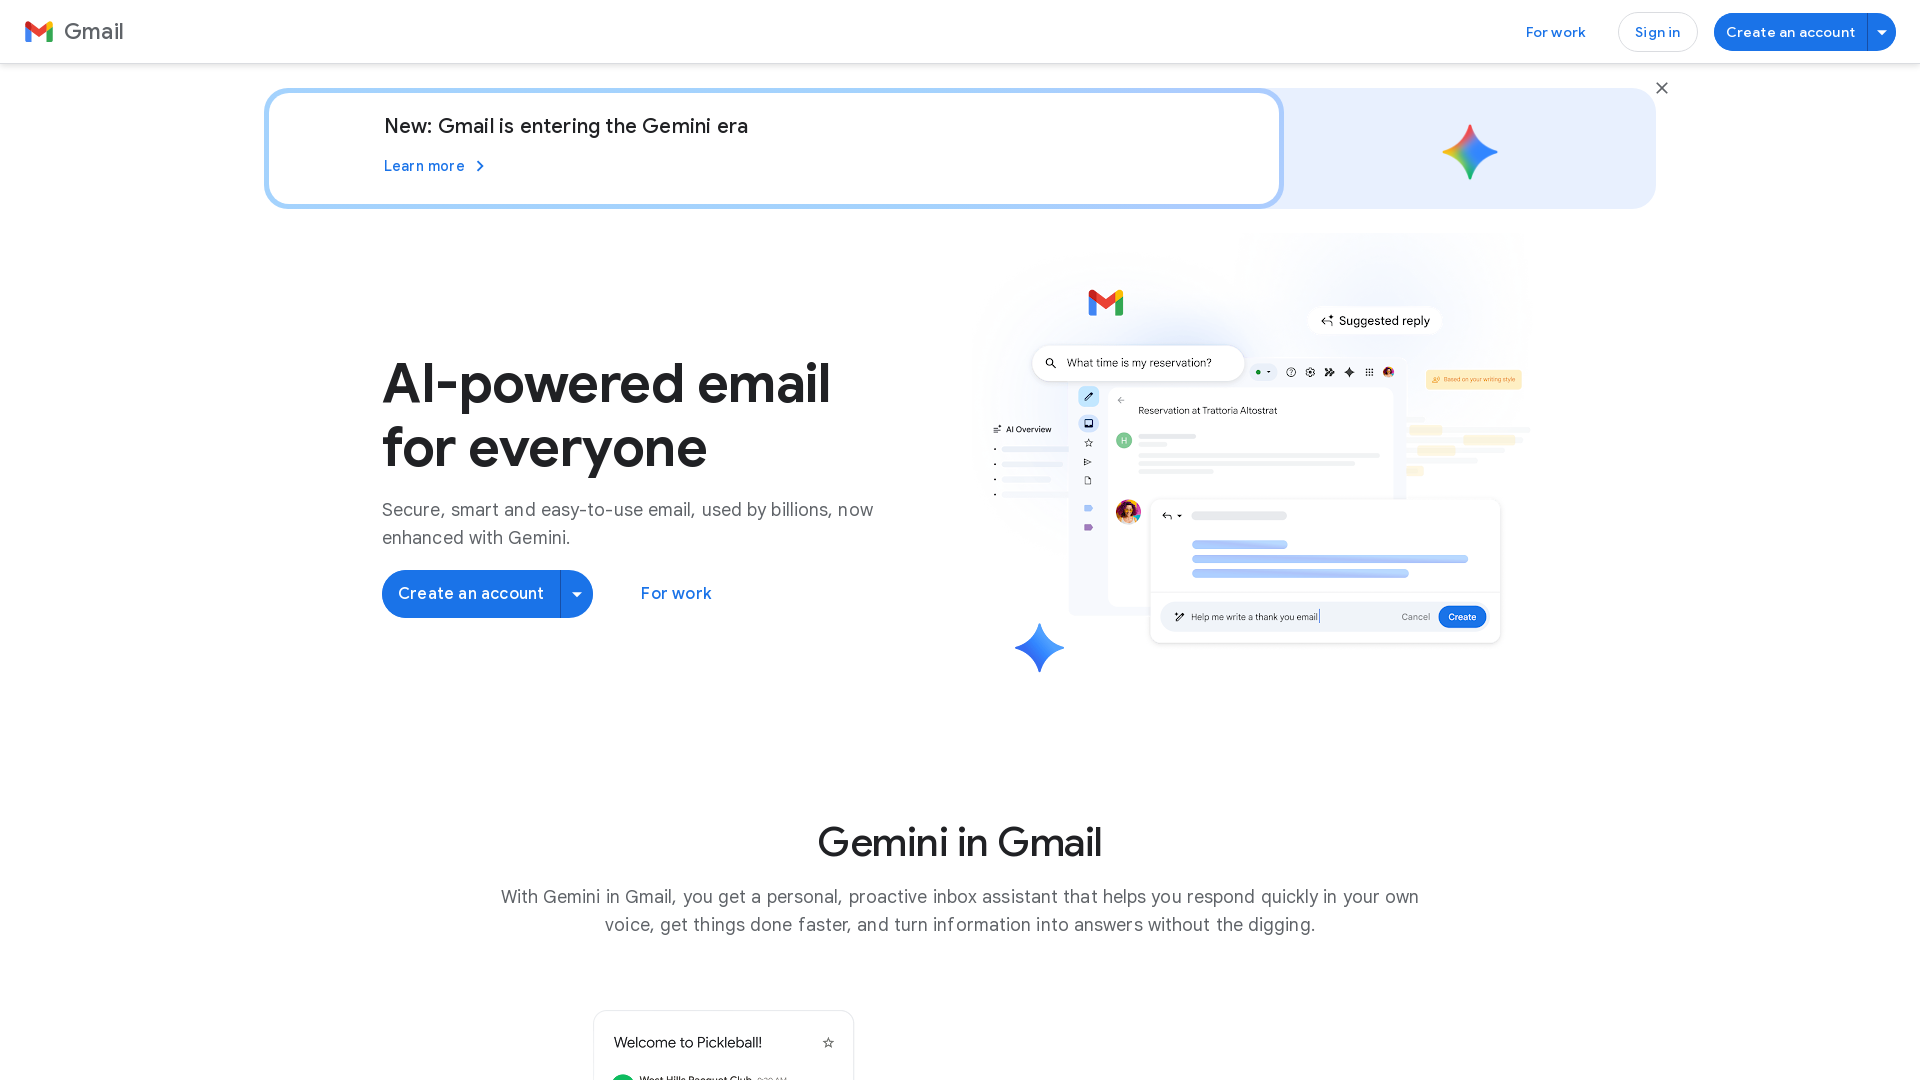

Verified page title contains 'Gmail'
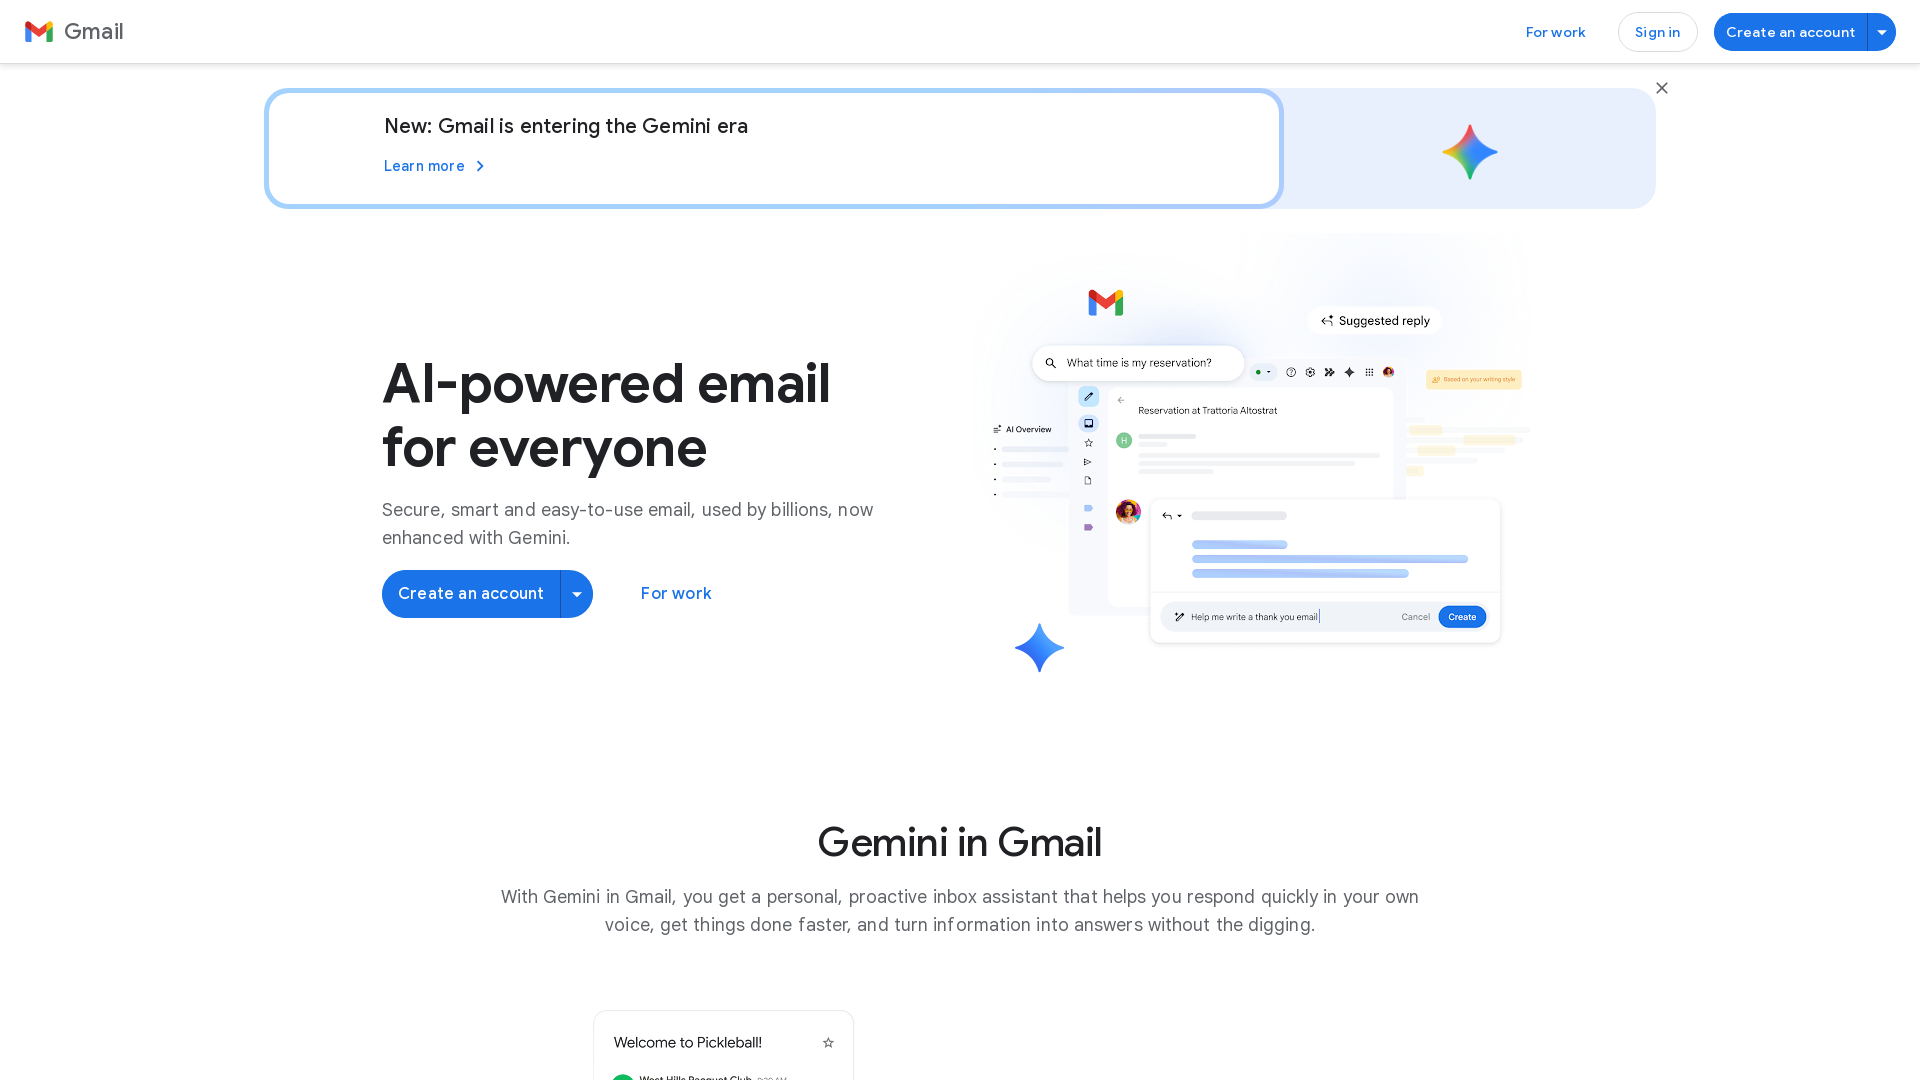

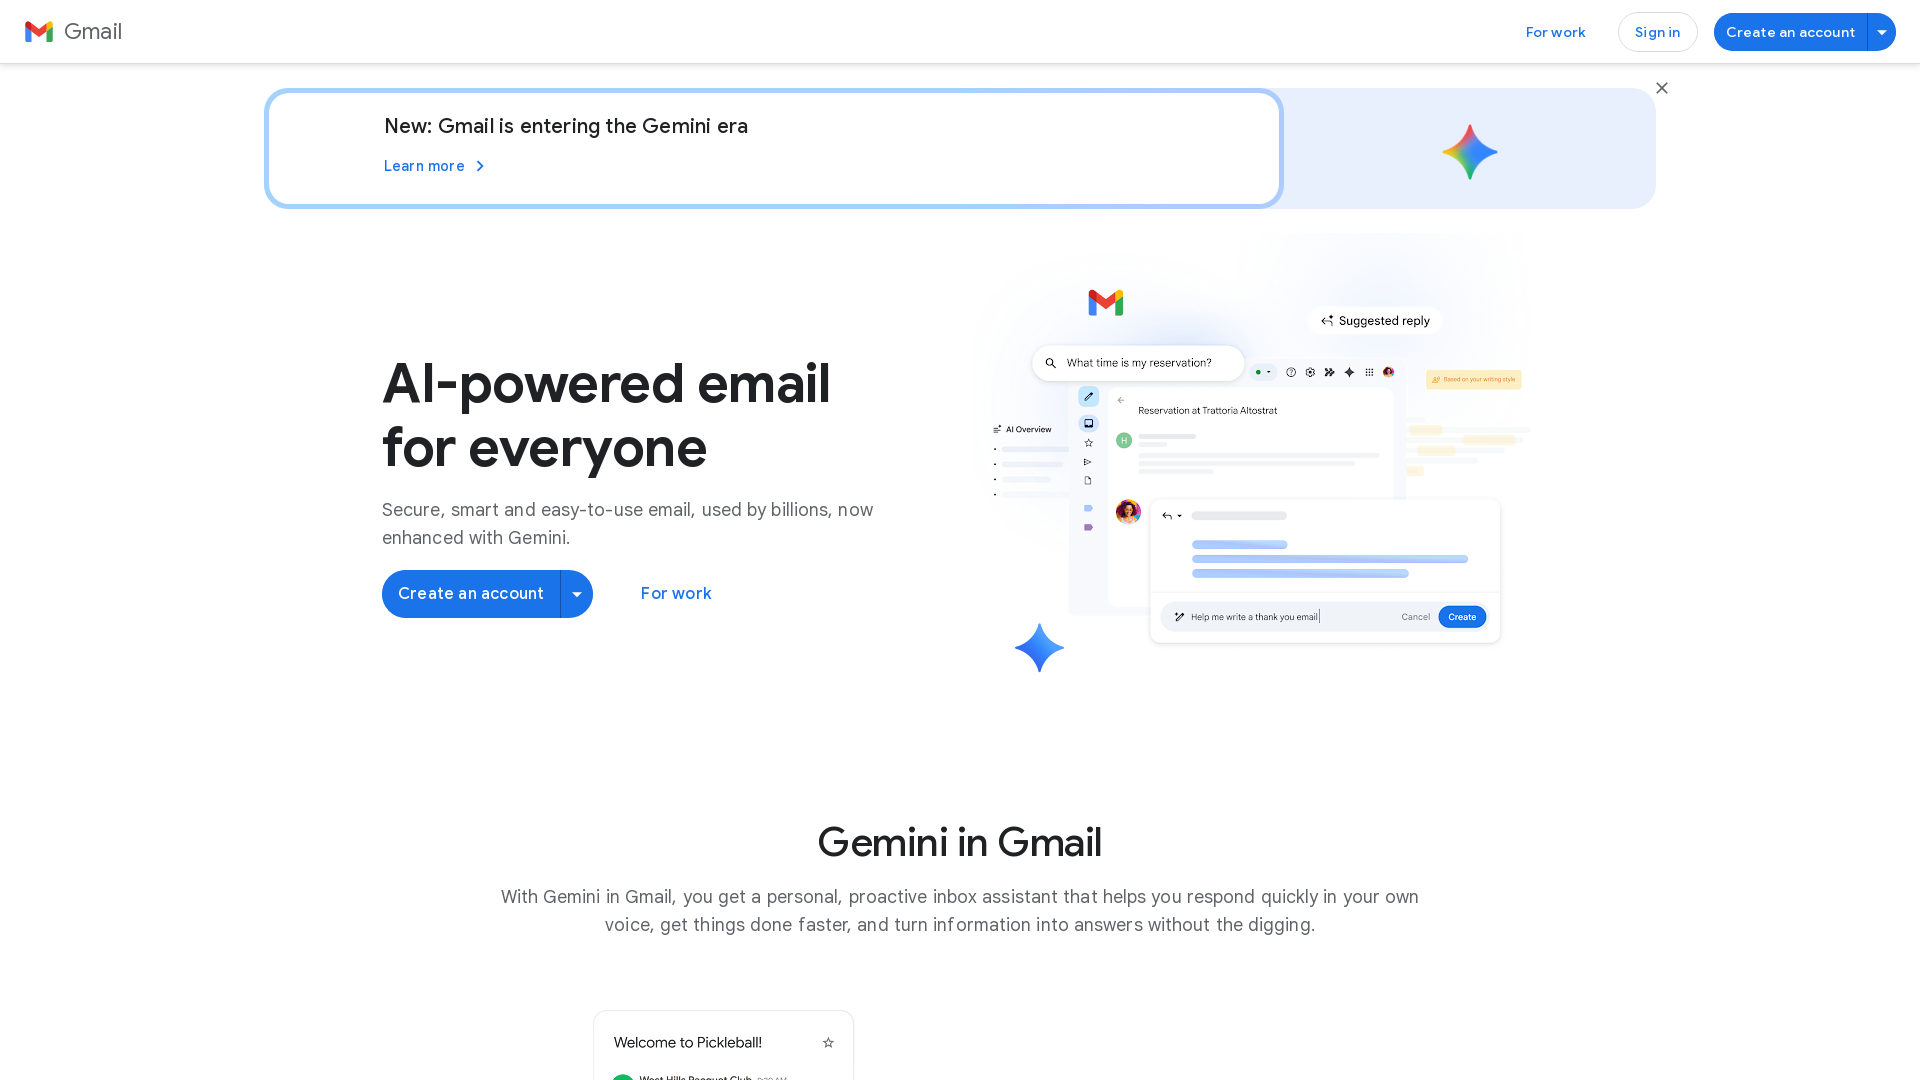